Tests iframe handling on W3Schools tryit editor by switching to an iframe and clicking a button inside it using three different methods

Starting URL: https://www.w3schools.com/js/tryit.asp?filename=tryjs_default

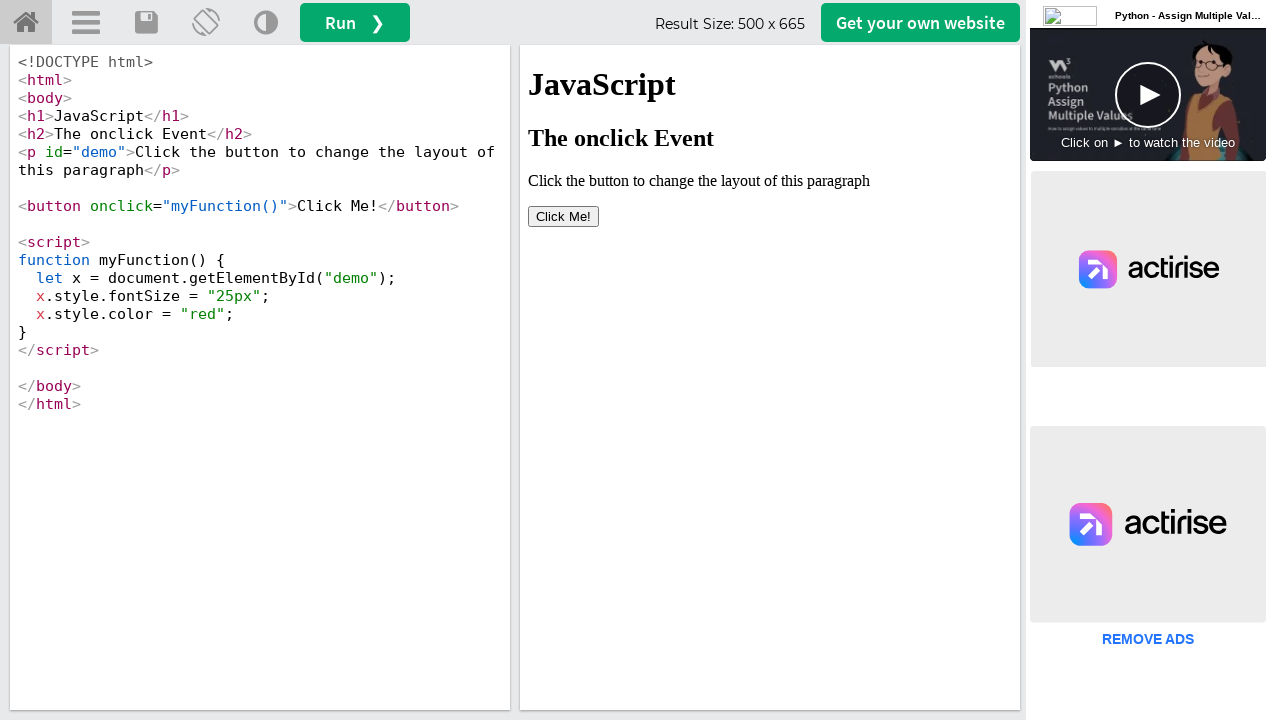

Located iframe with id 'iframeResult' using XPath selector
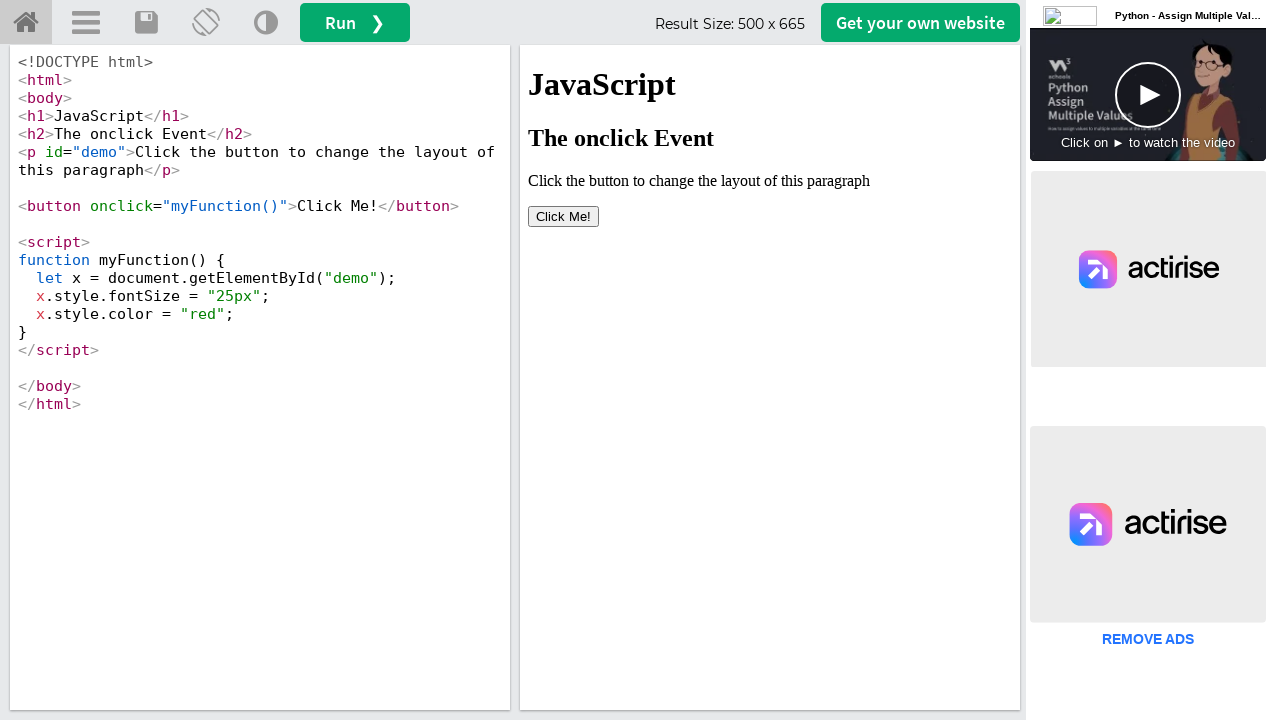

Clicked 'Click Me!' button inside iframe using Method 1 (XPath locator) at (564, 216) on xpath=//iframe[@id='iframeResult'] >> internal:control=enter-frame >> xpath=//bu
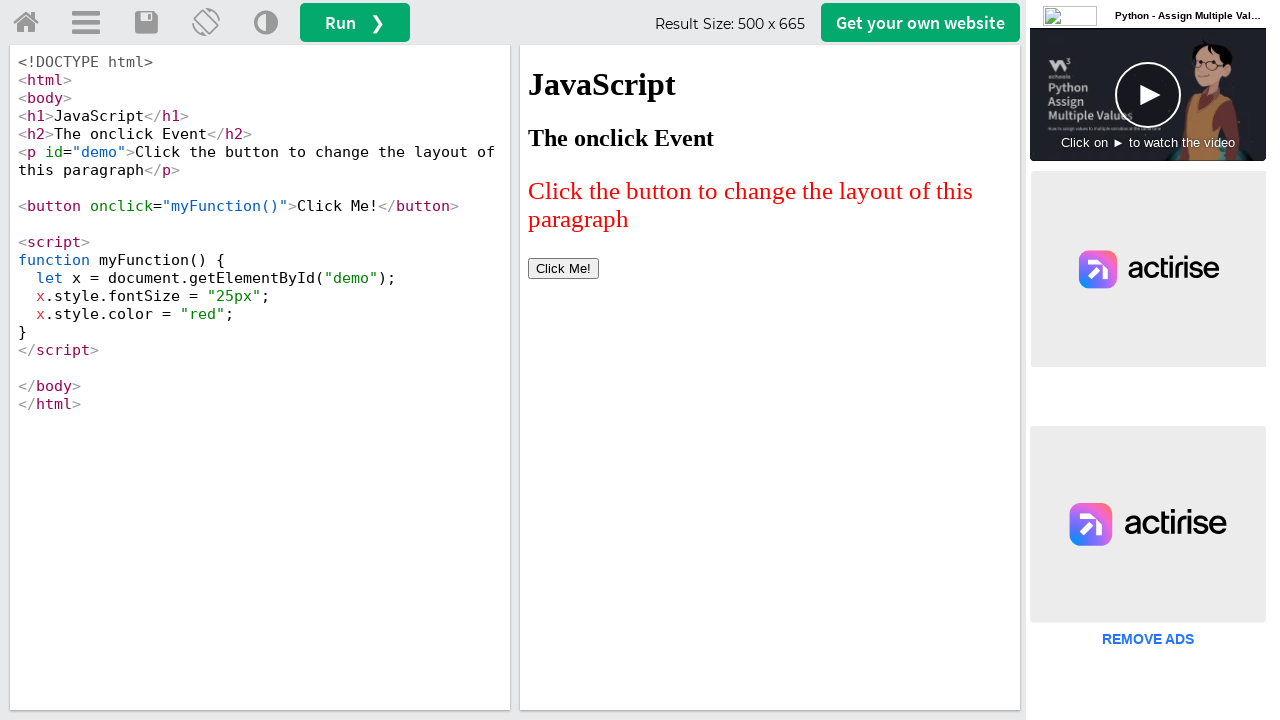

Navigated back to W3Schools tryit editor page
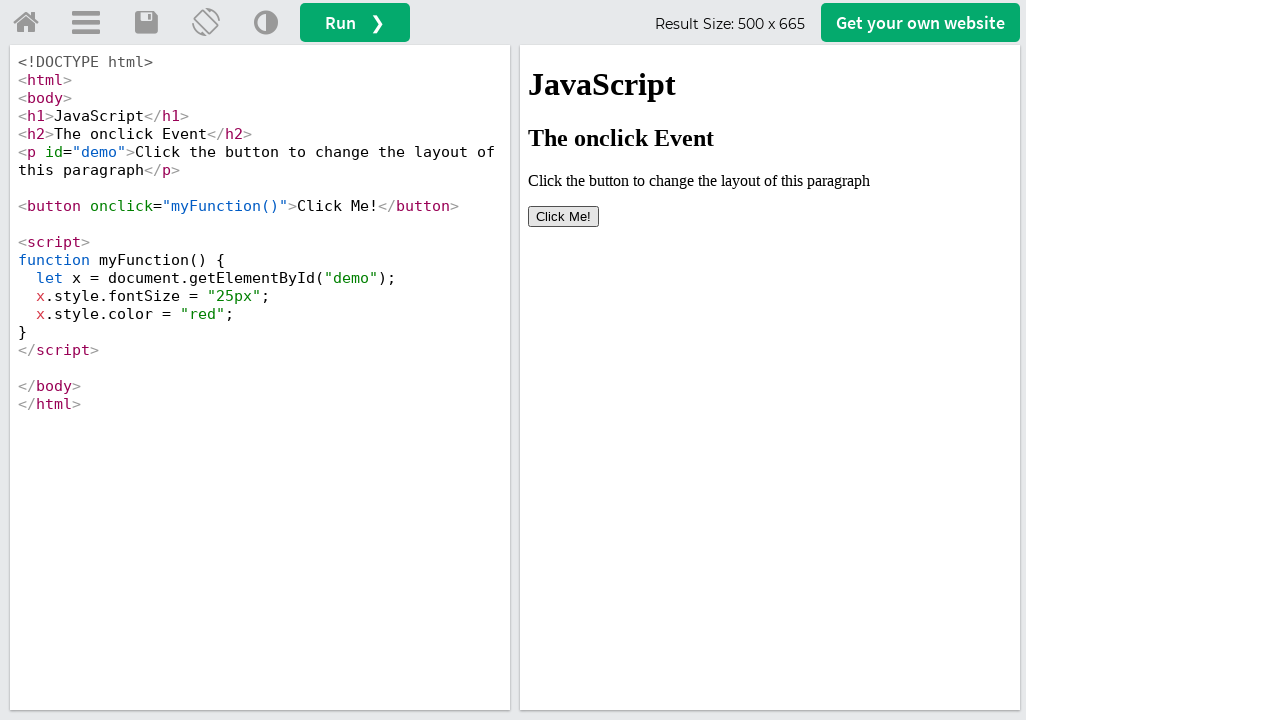

Located iframe with id 'iframeResult' using CSS selector
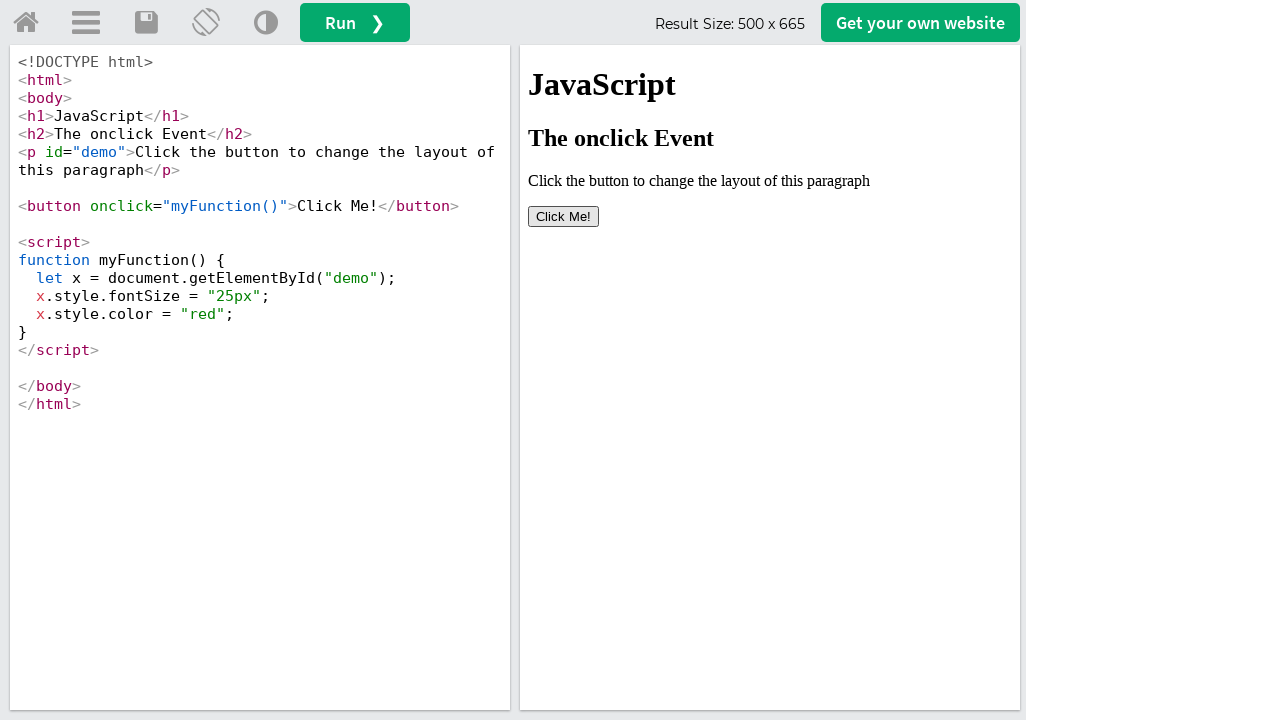

Clicked 'Click Me!' button inside iframe using Method 2 (CSS id selector) at (564, 216) on #iframeResult >> internal:control=enter-frame >> xpath=//button[text()='Click Me
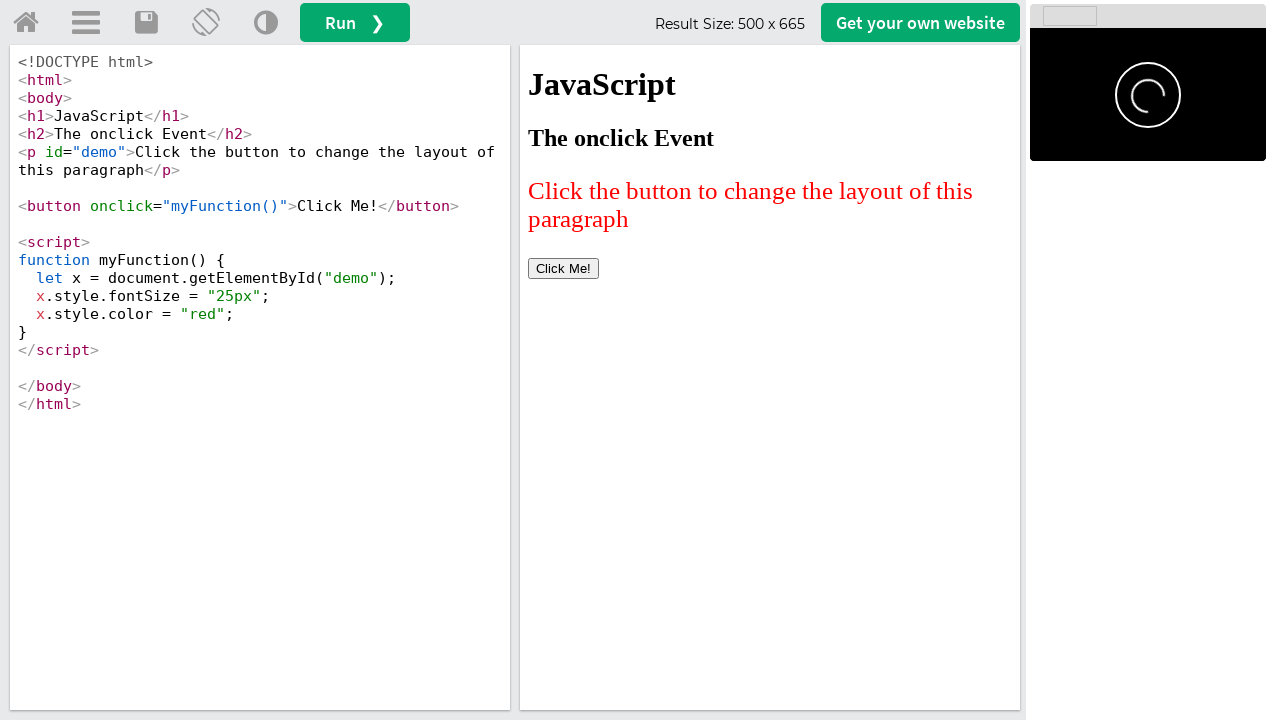

Navigated back to W3Schools tryit editor page
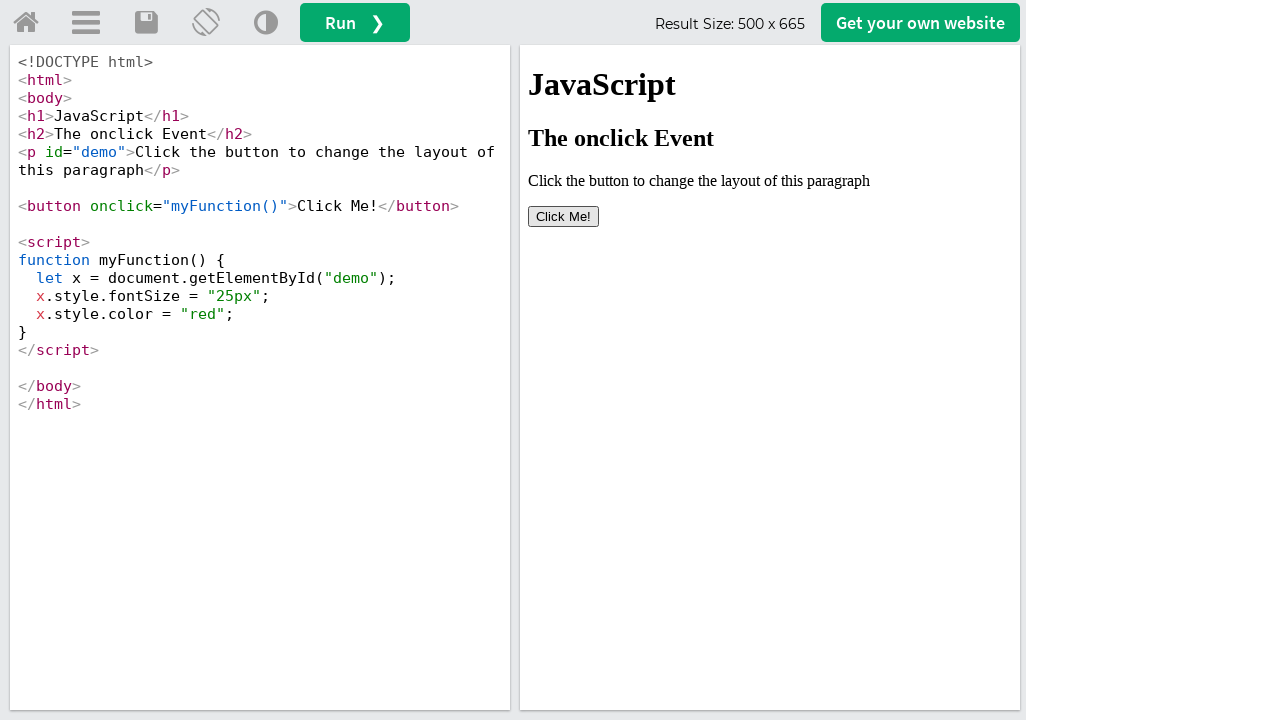

Located first iframe element using tag name selector
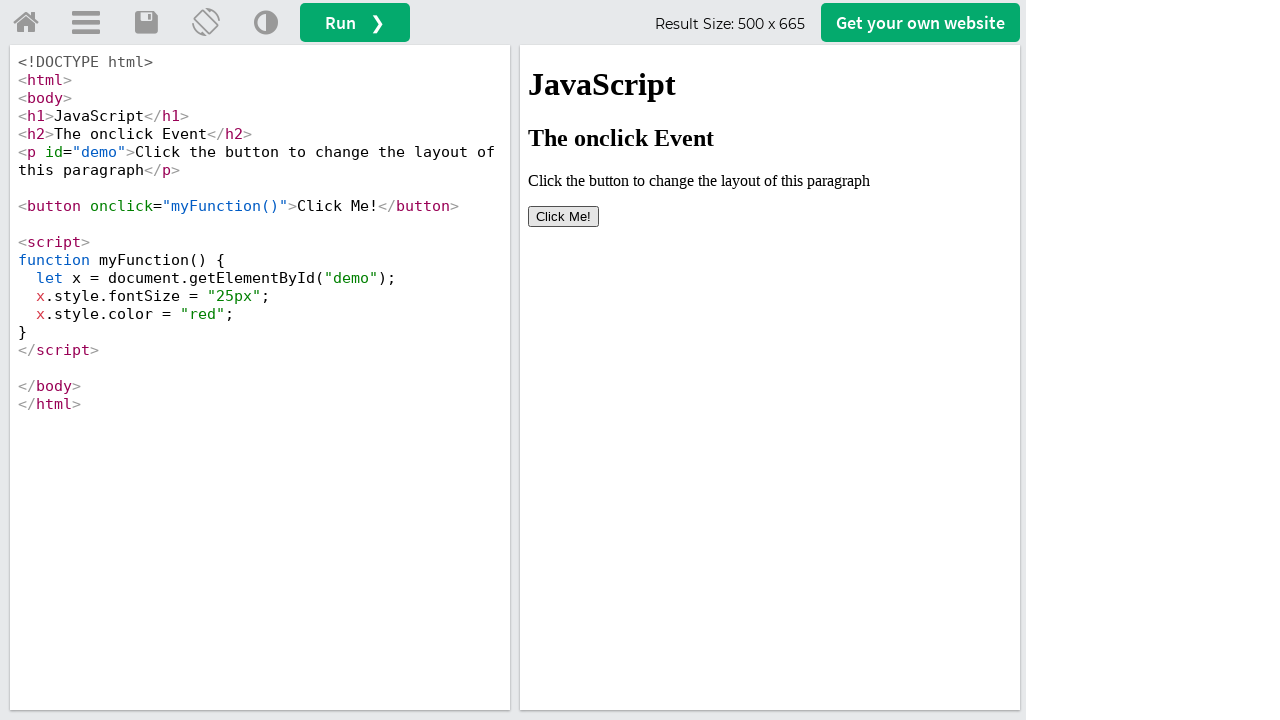

Clicked 'Click Me!' button inside iframe using Method 3 (first iframe selector) at (564, 216) on iframe >> nth=0 >> internal:control=enter-frame >> xpath=//button[text()='Click 
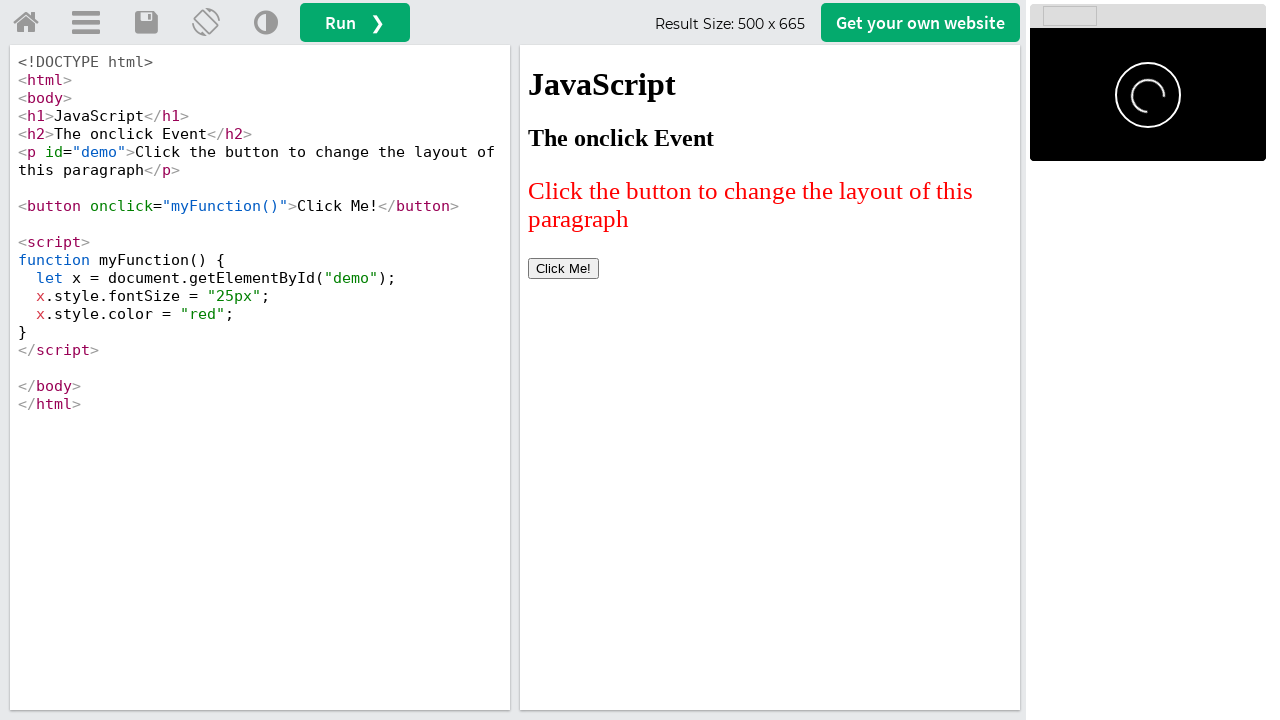

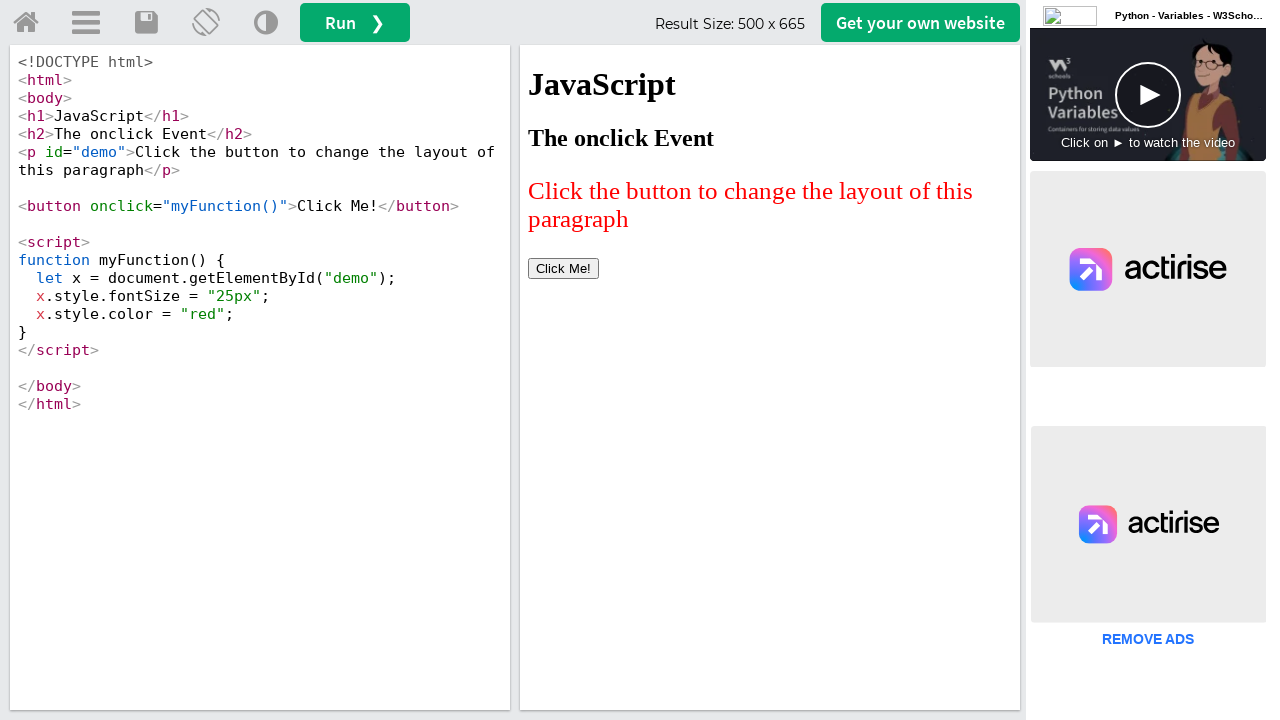